Tests drag and drop functionality by dragging an element and dropping it onto a target droppable area within an iframe

Starting URL: https://jqueryui.com/droppable/

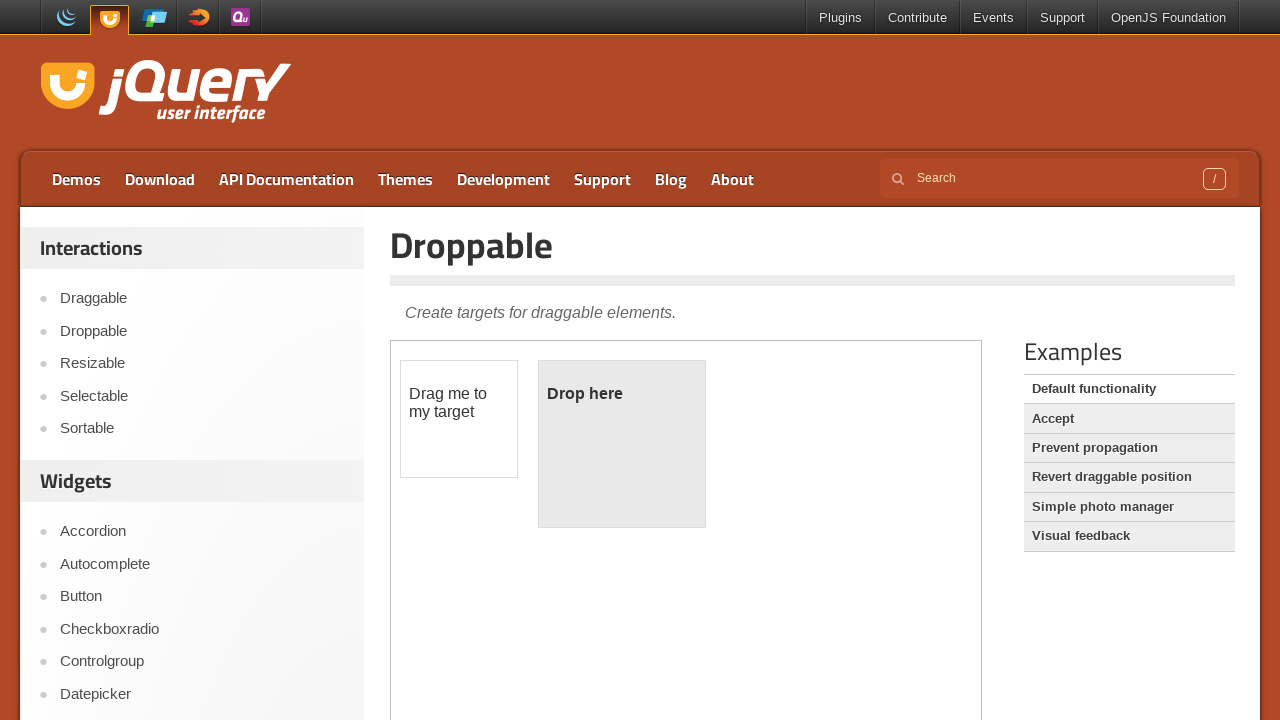

Located the iframe containing the drag and drop demo
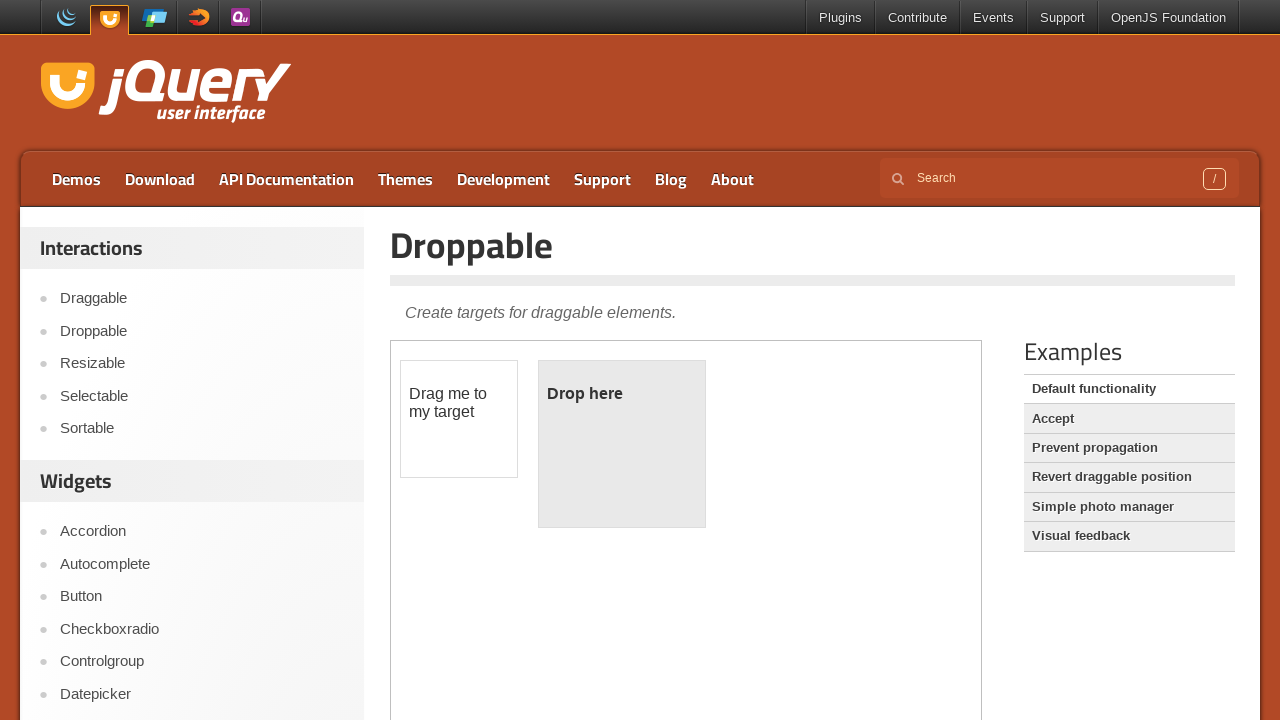

Located the draggable element within the iframe
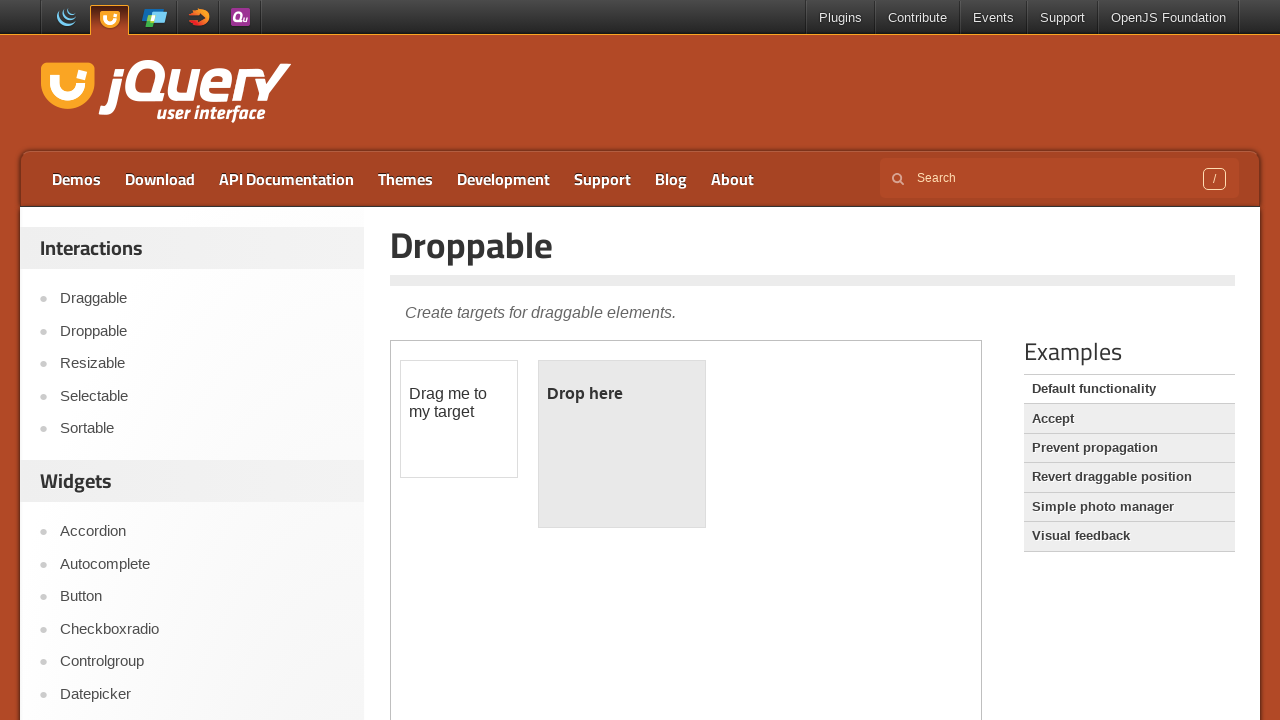

Located the droppable target area within the iframe
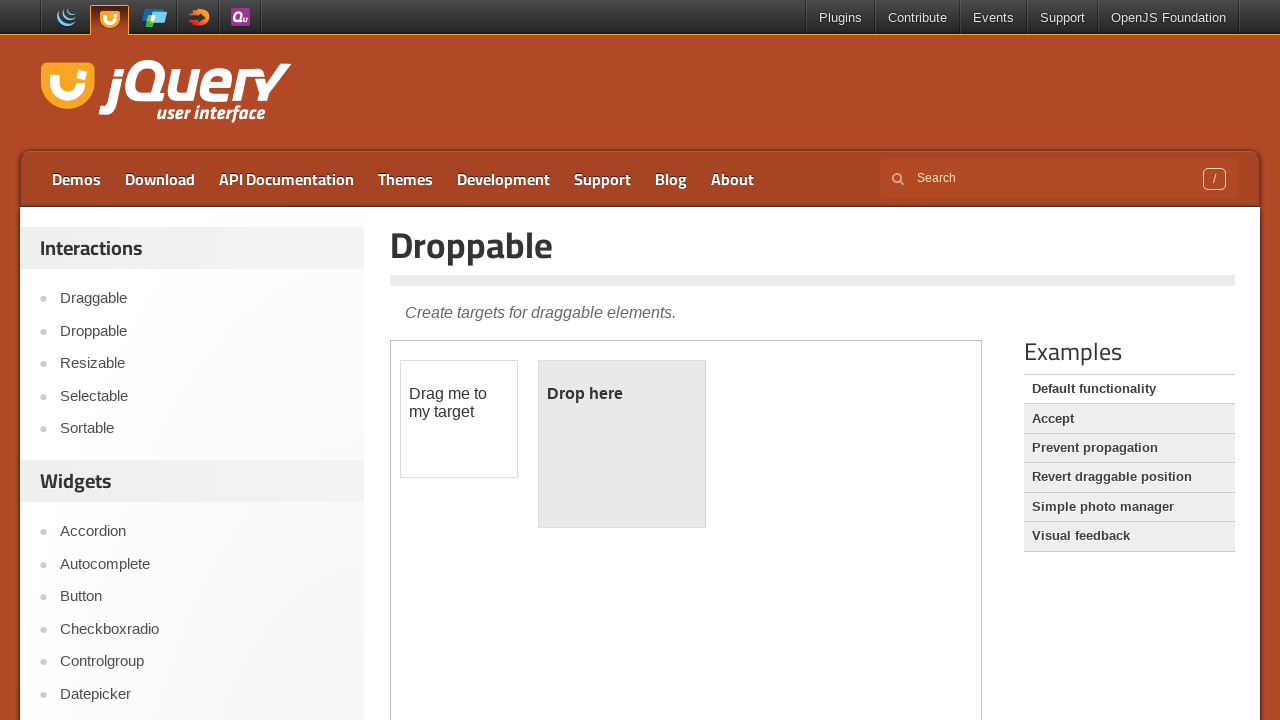

Retrieved bounding box coordinates for the draggable element
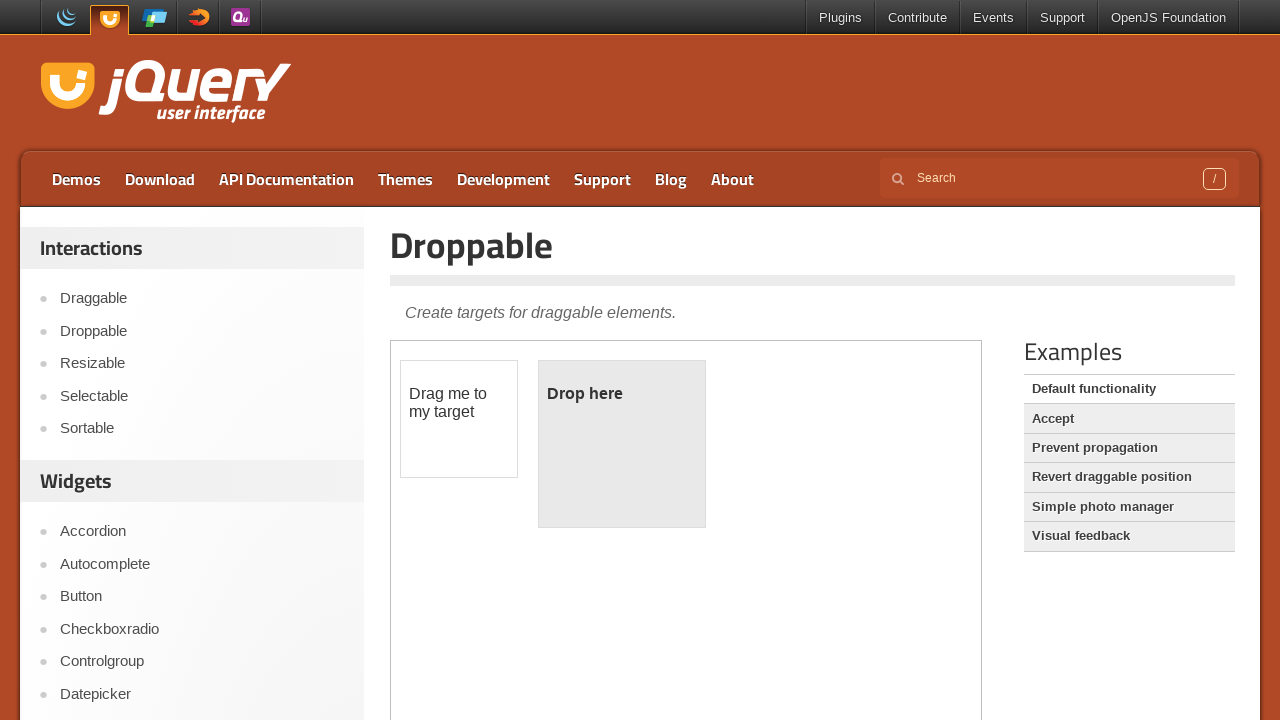

Retrieved bounding box coordinates for the droppable area
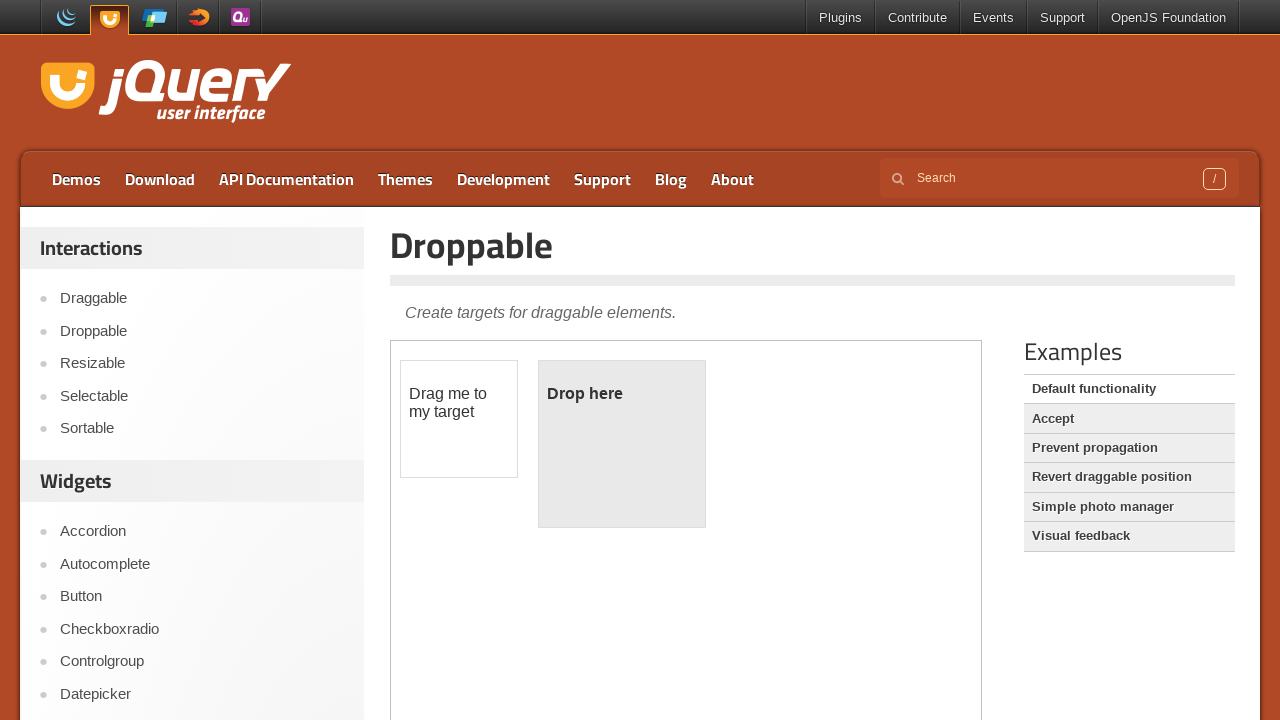

Moved mouse to the center of the draggable element at (459, 419)
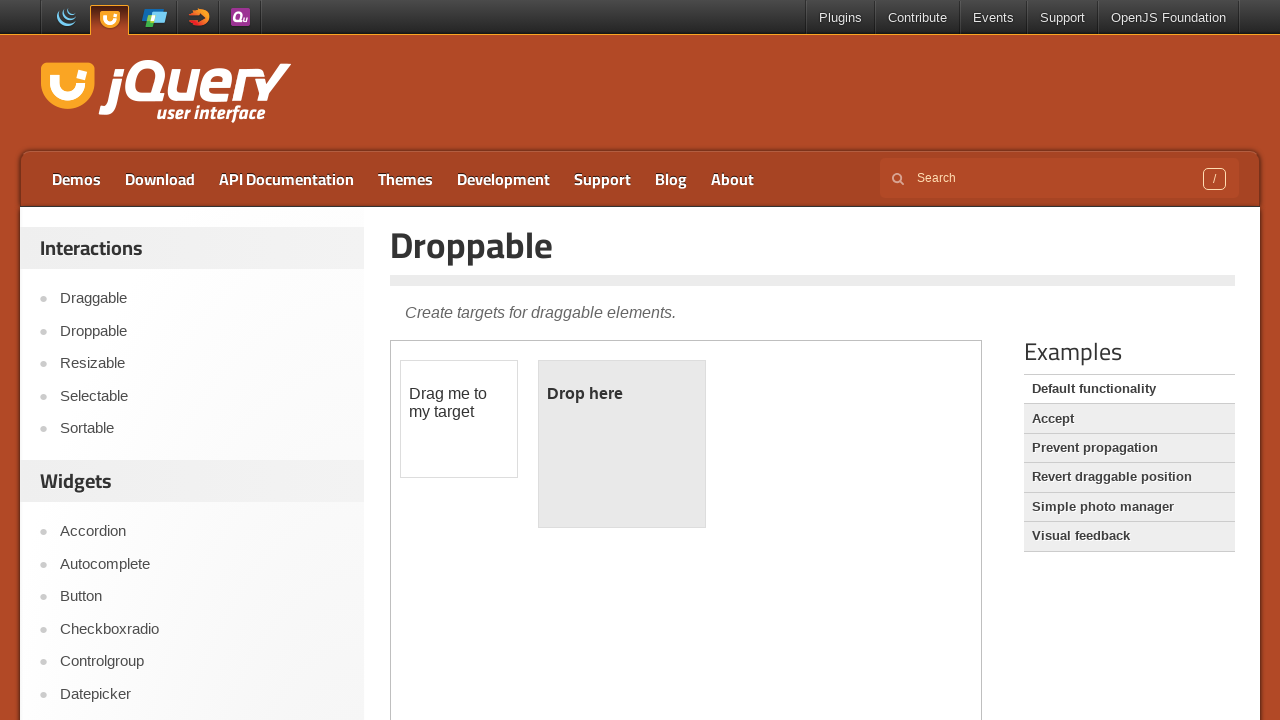

Pressed mouse button down to start dragging at (459, 419)
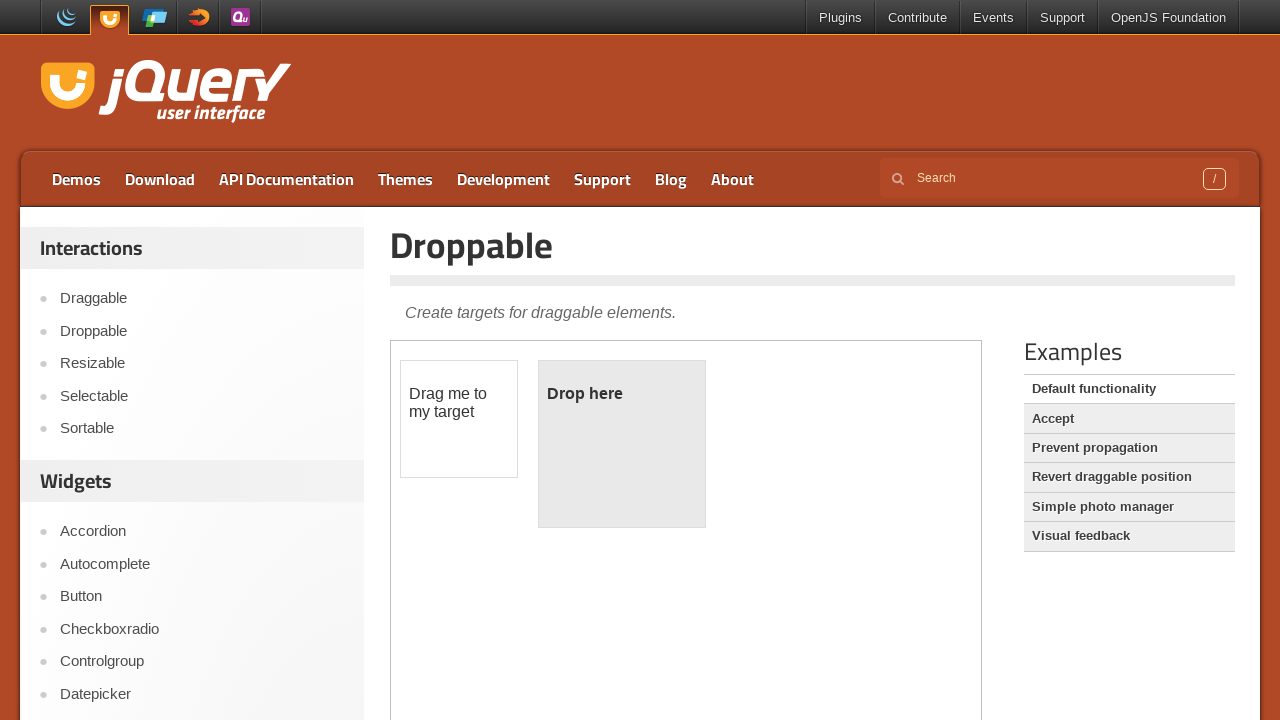

Dragged element to the center of the droppable area at (622, 444)
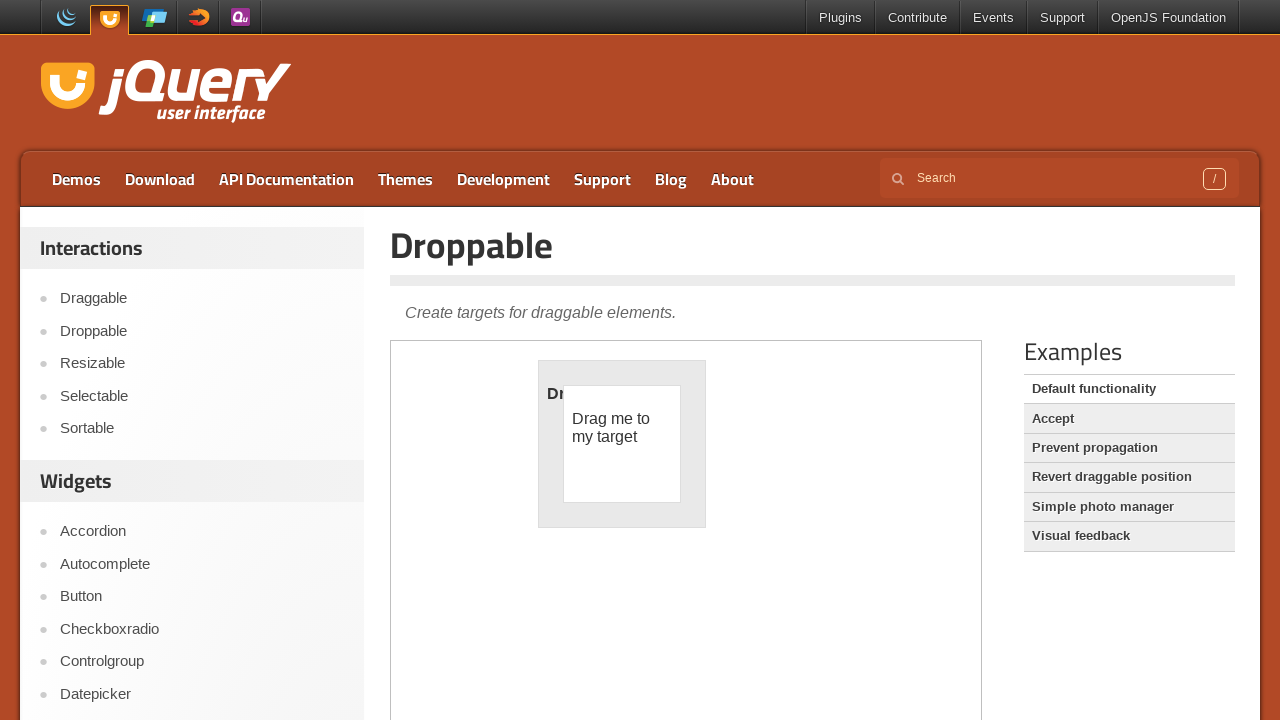

Released mouse button to complete the drag and drop operation at (622, 444)
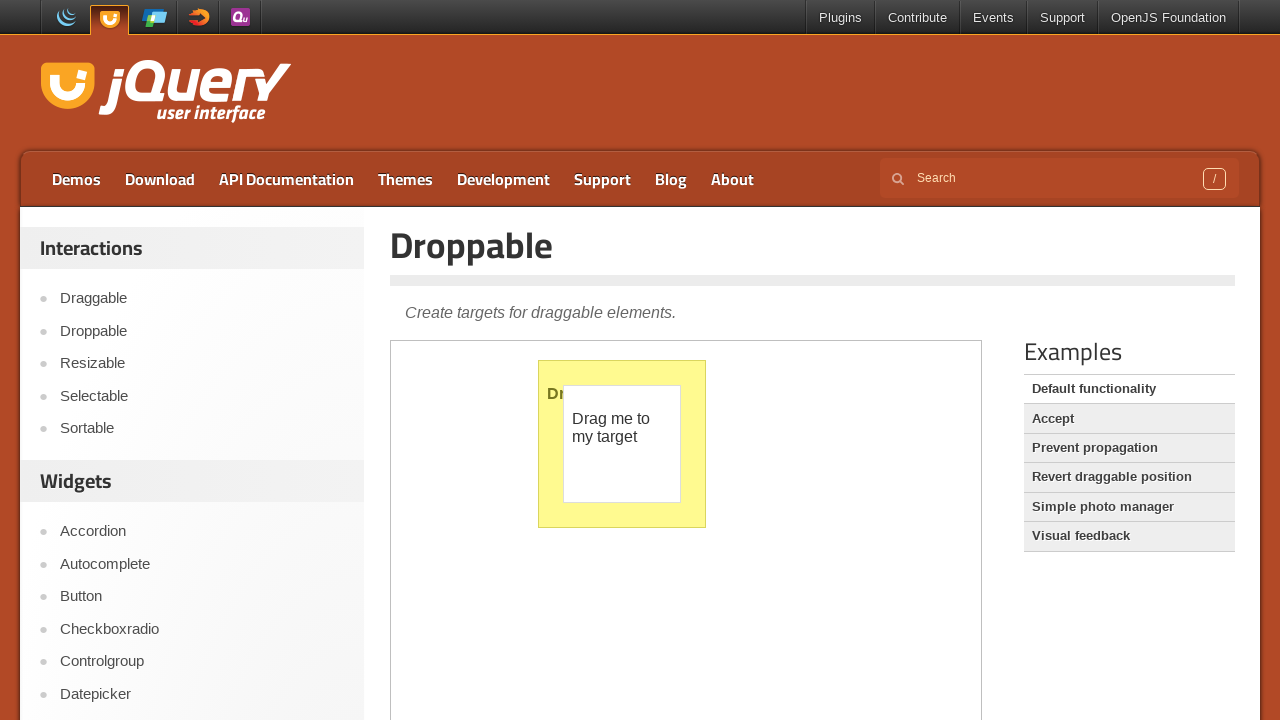

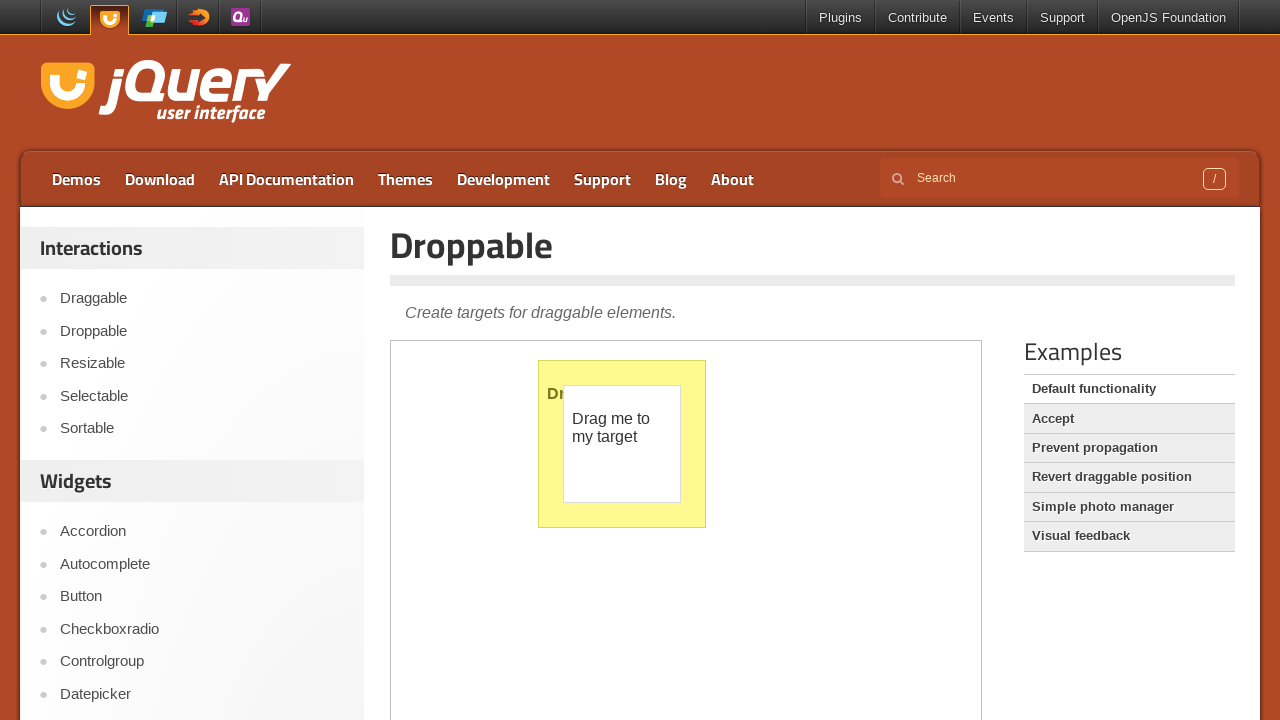